Tests prompt JavaScript alert by clicking the Prompt Alert button, entering a custom message, and accepting it

Starting URL: https://v1.training-support.net/selenium/javascript-alerts

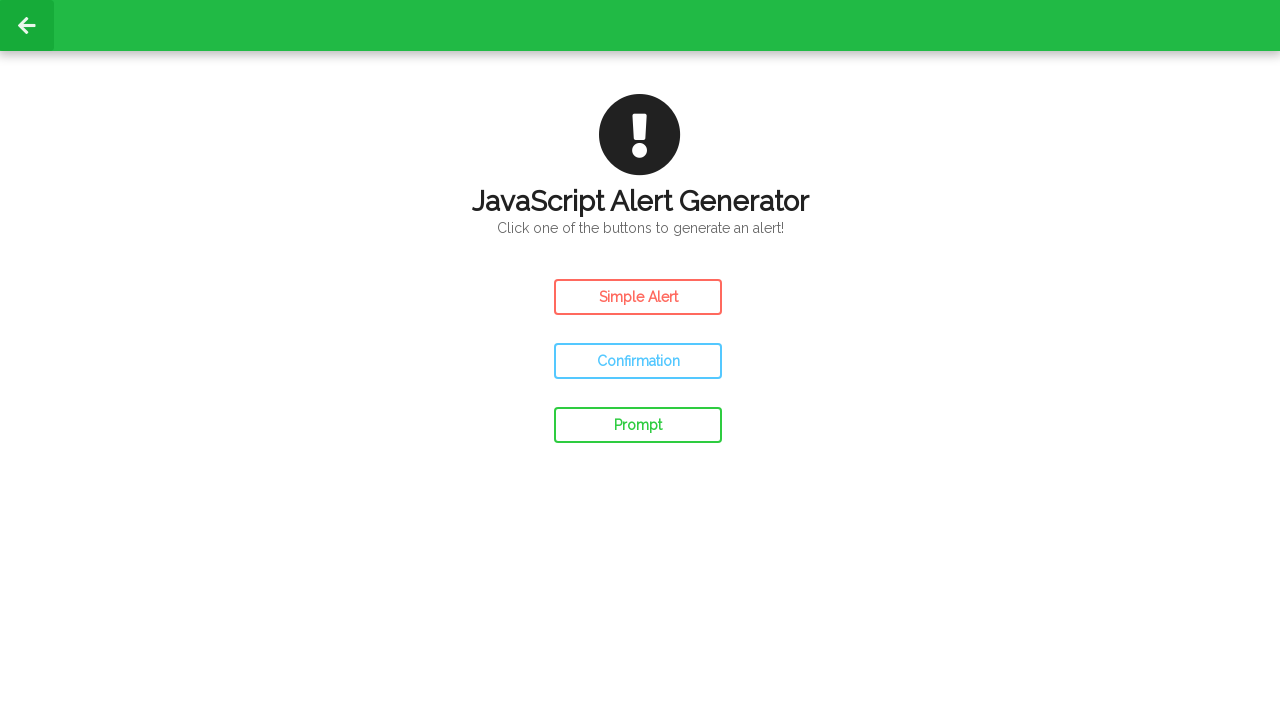

Set up dialog handler to accept prompt with custom message
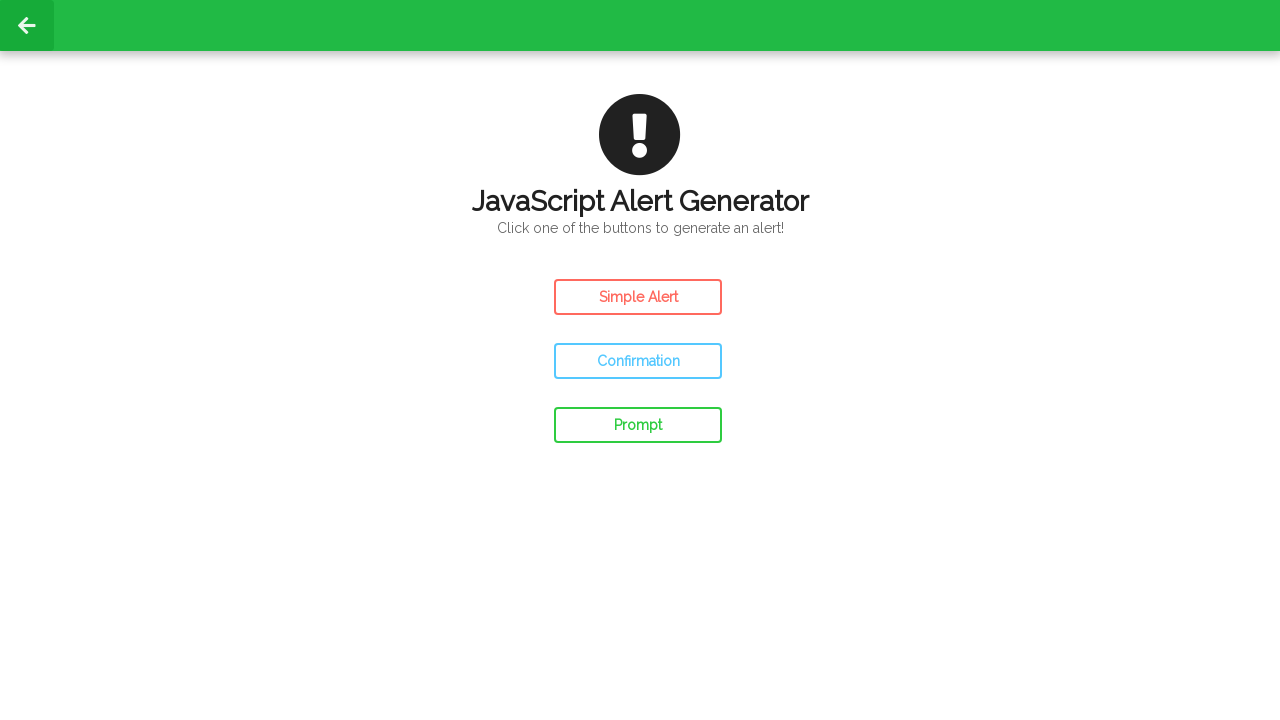

Clicked the Prompt Alert button at (638, 425) on #prompt
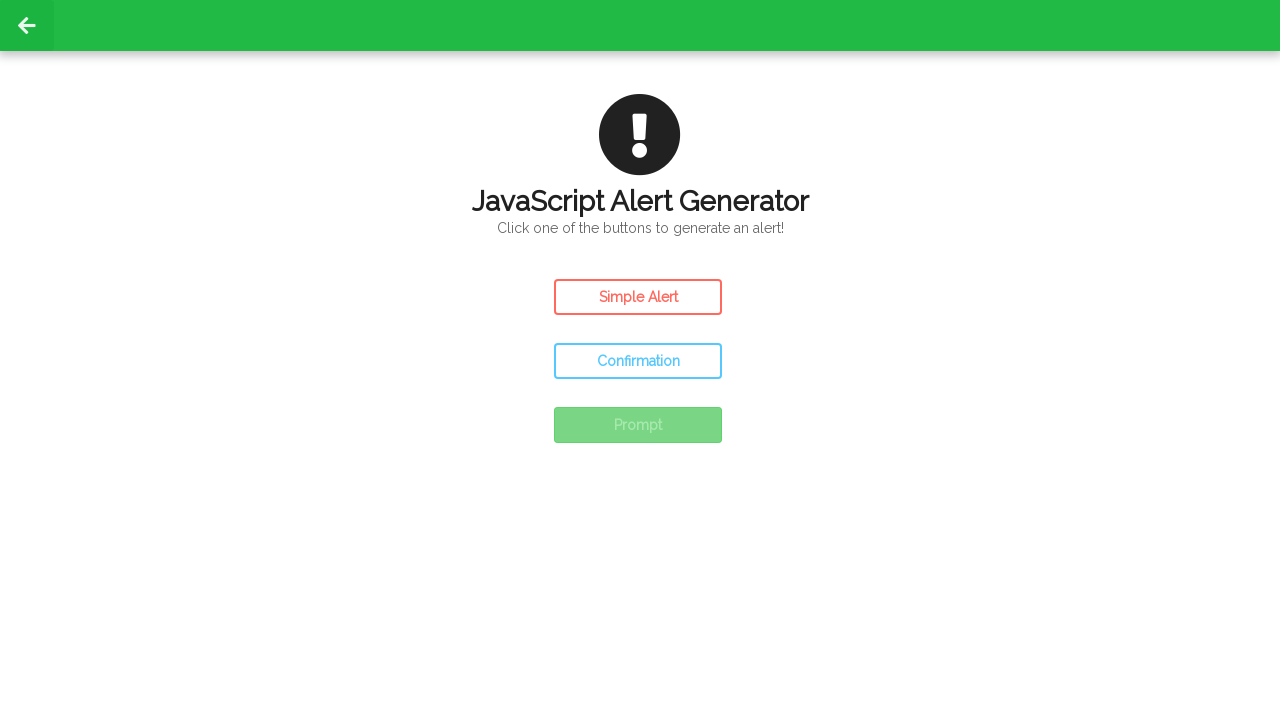

Waited for prompt alert to be handled
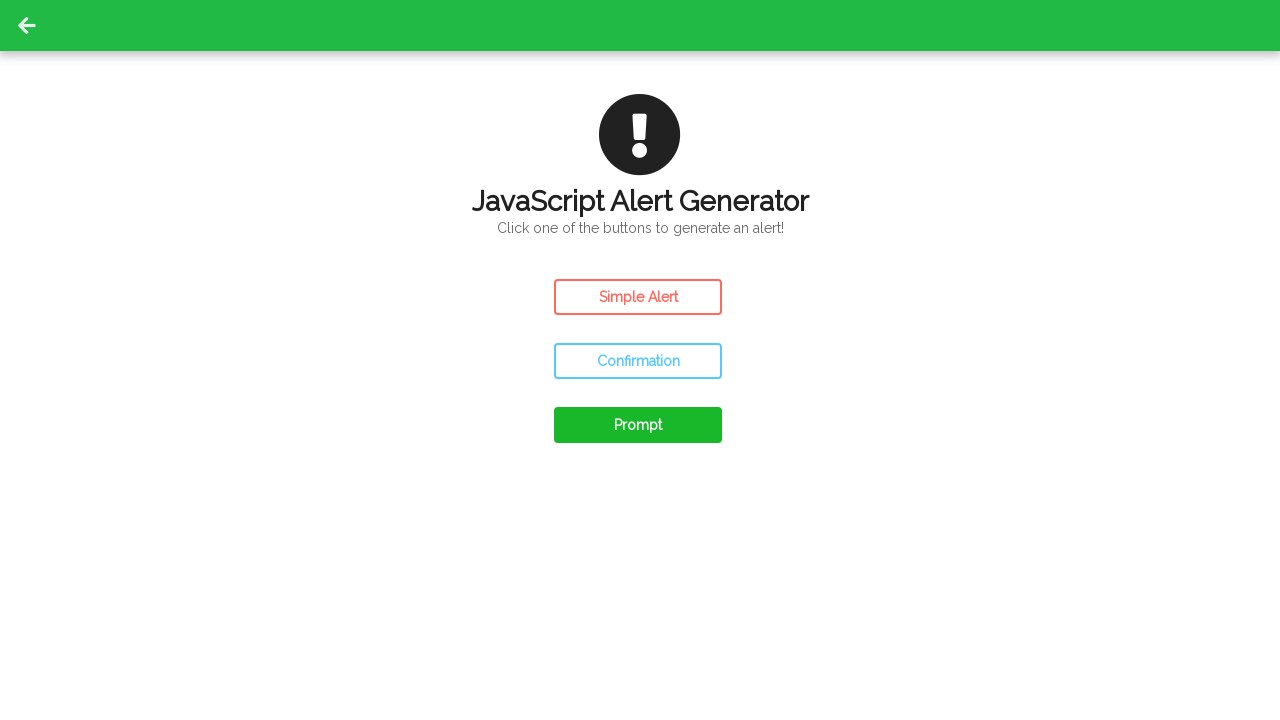

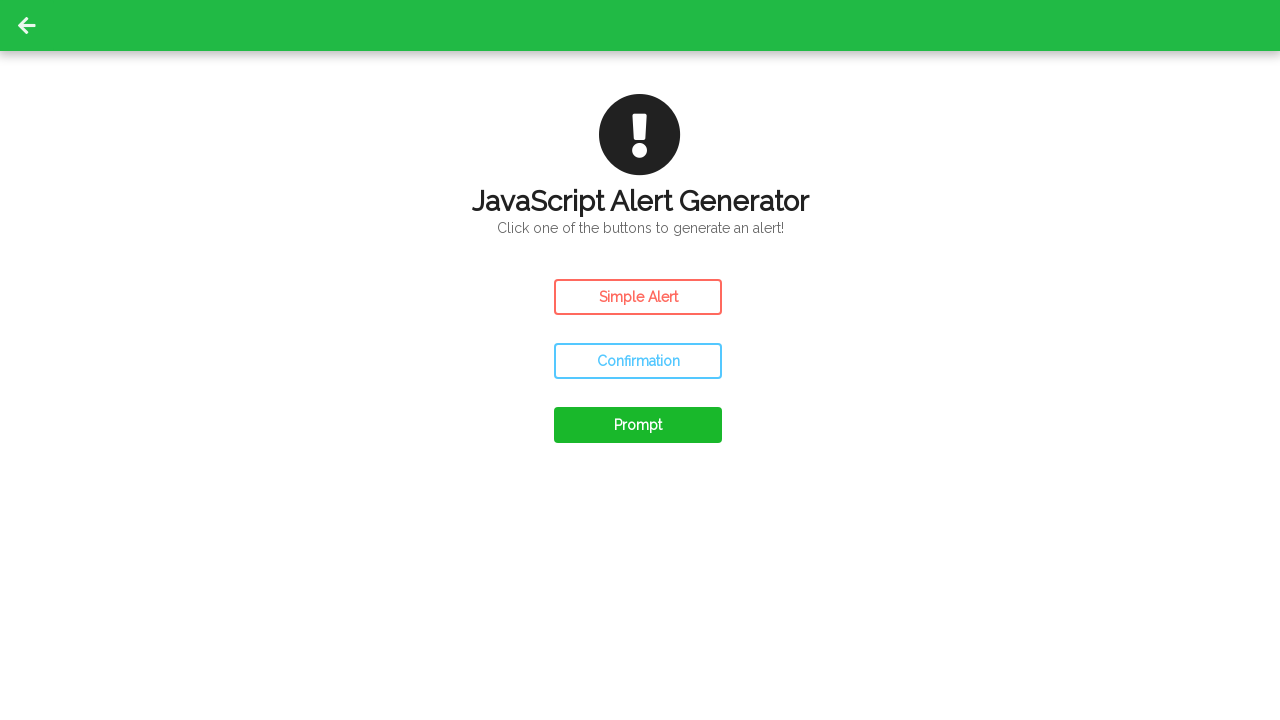